Tests mouseover interaction on the Resources menu item on the Vtiger website

Starting URL: https://www.vtiger.com/

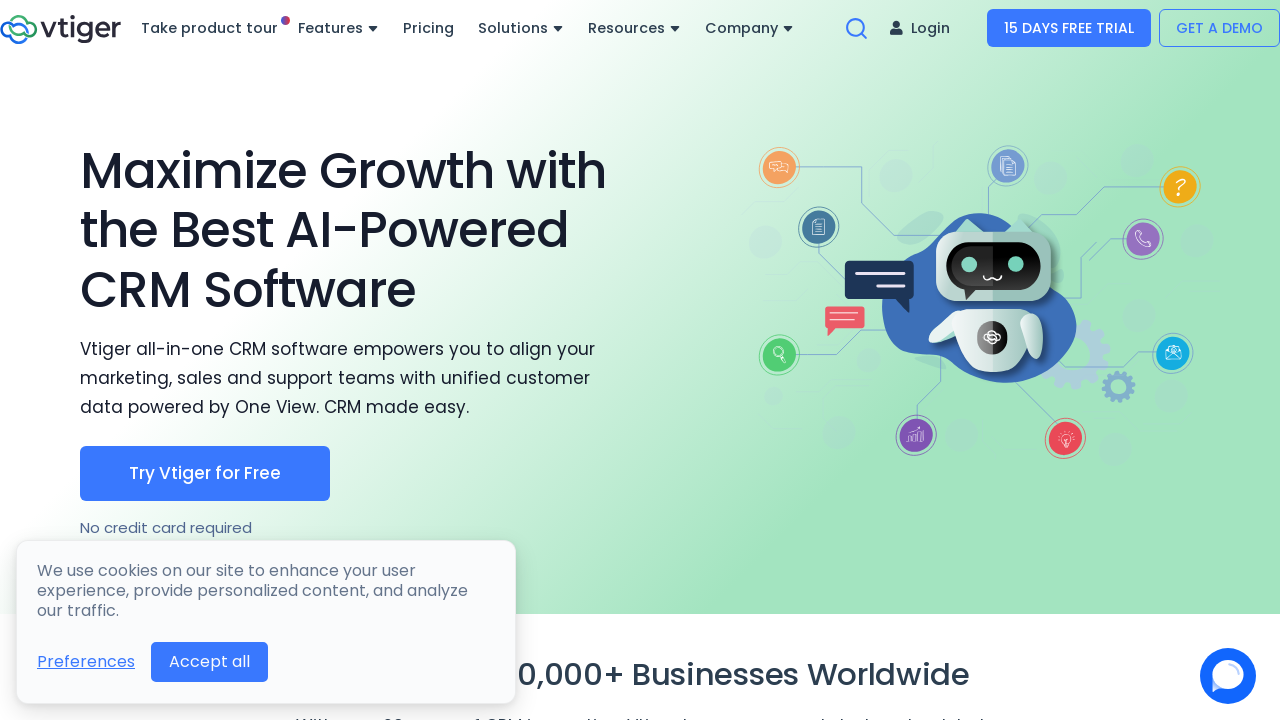

Located Resources menu item using XPath selector
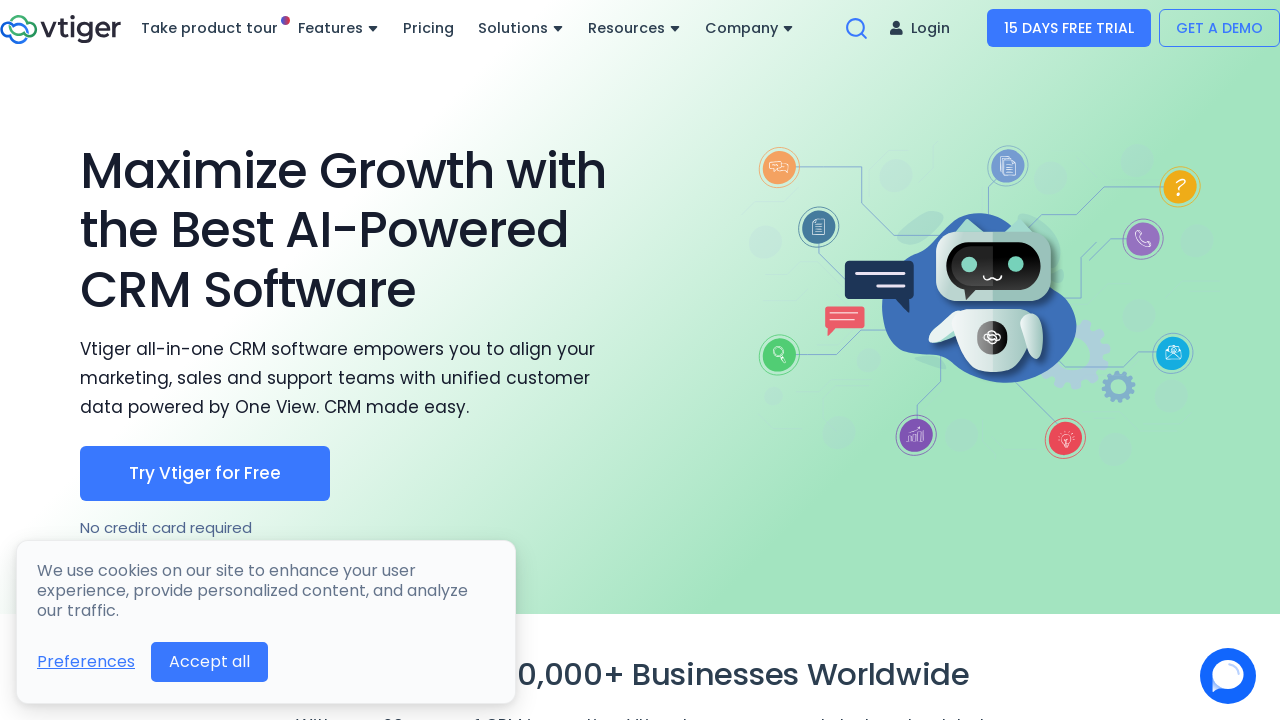

Performed mouseover interaction on Resources menu item at (634, 28) on xpath=//a[contains(text(),'Resources')]
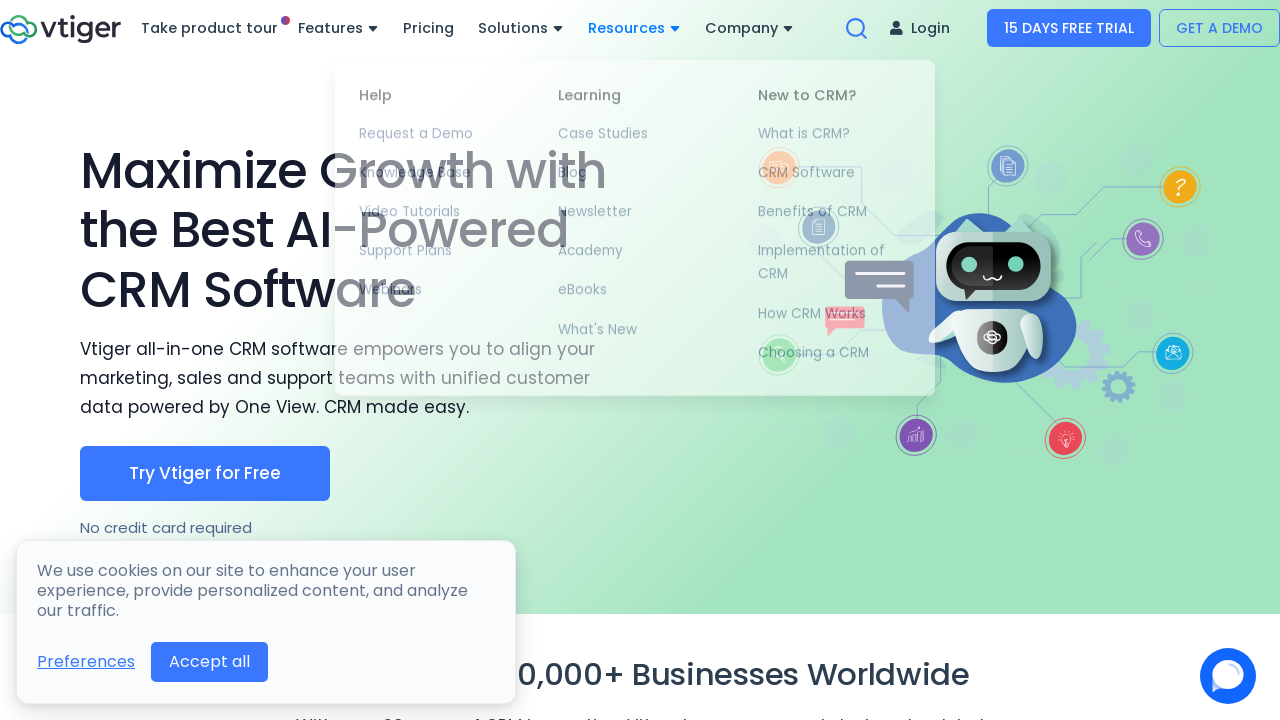

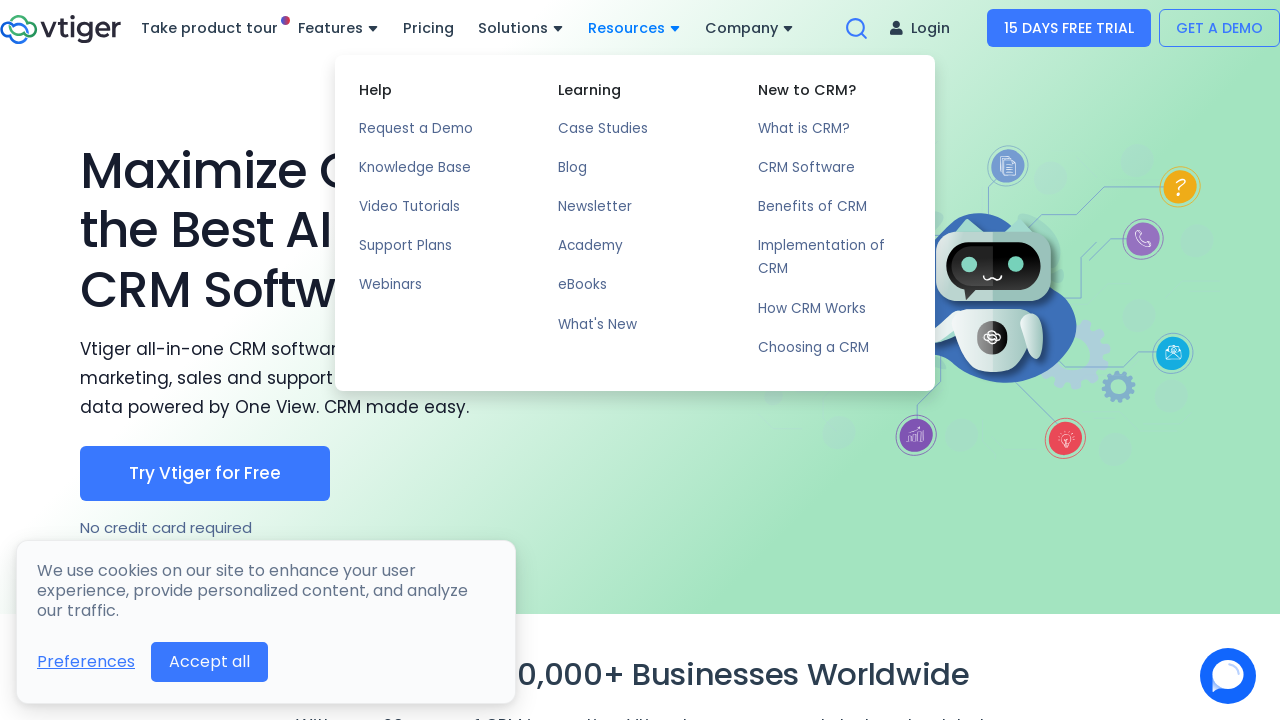